Tests JavaScript alert popup handling by clicking a prompt button, entering text into the alert, and accepting it

Starting URL: https://the-internet.herokuapp.com/javascript_alerts

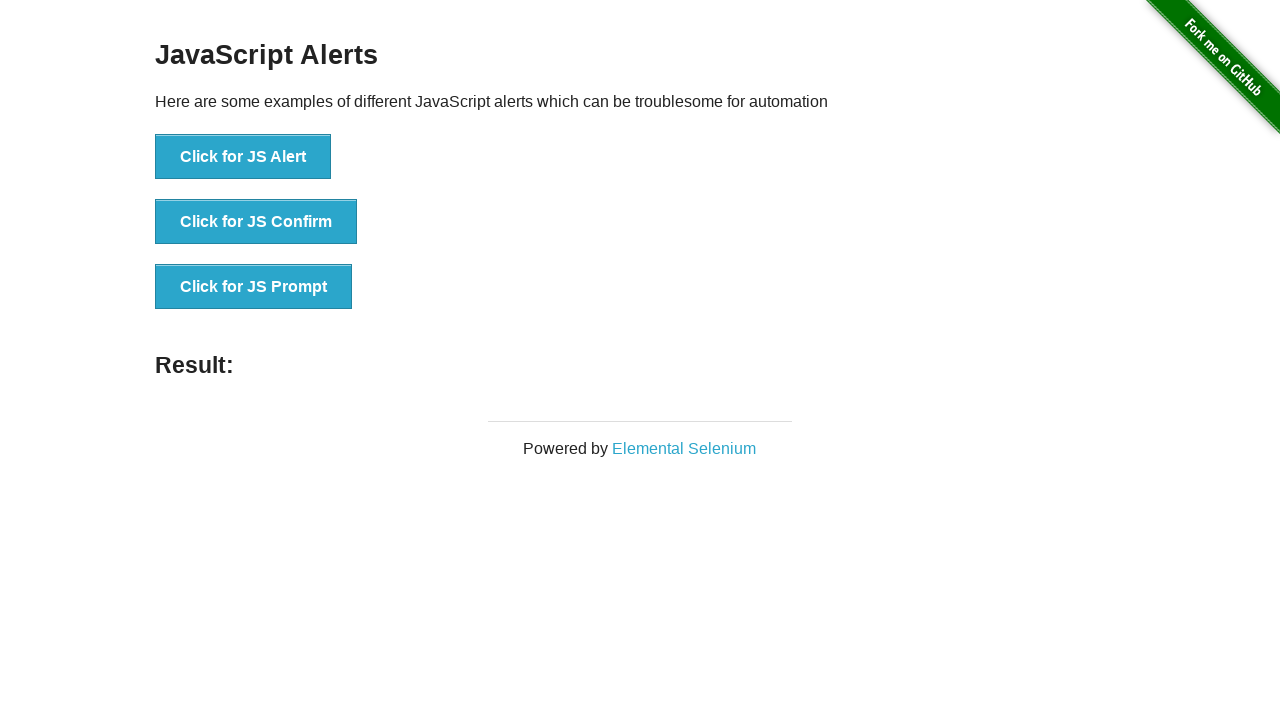

Clicked 'Click for JS Prompt' button to trigger JavaScript prompt dialog at (254, 287) on xpath=//button[text()='Click for JS Prompt']
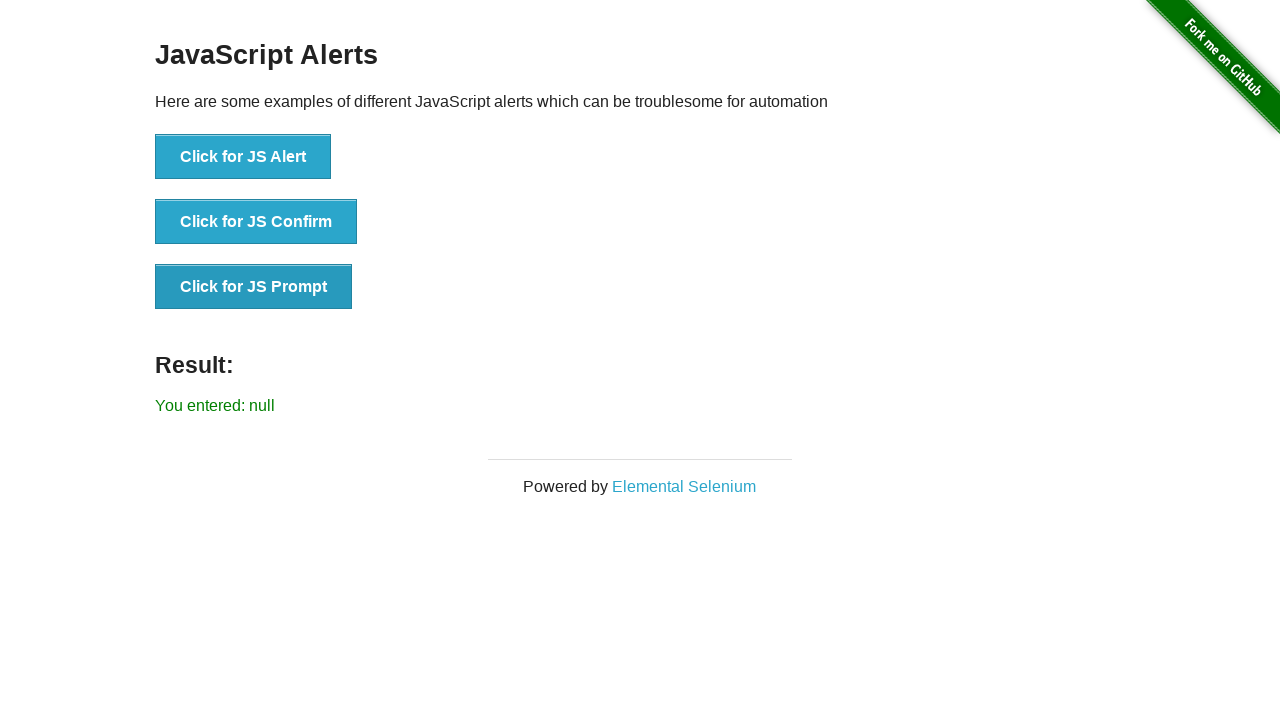

Set up dialog event handler to accept prompt with text 'chitra'
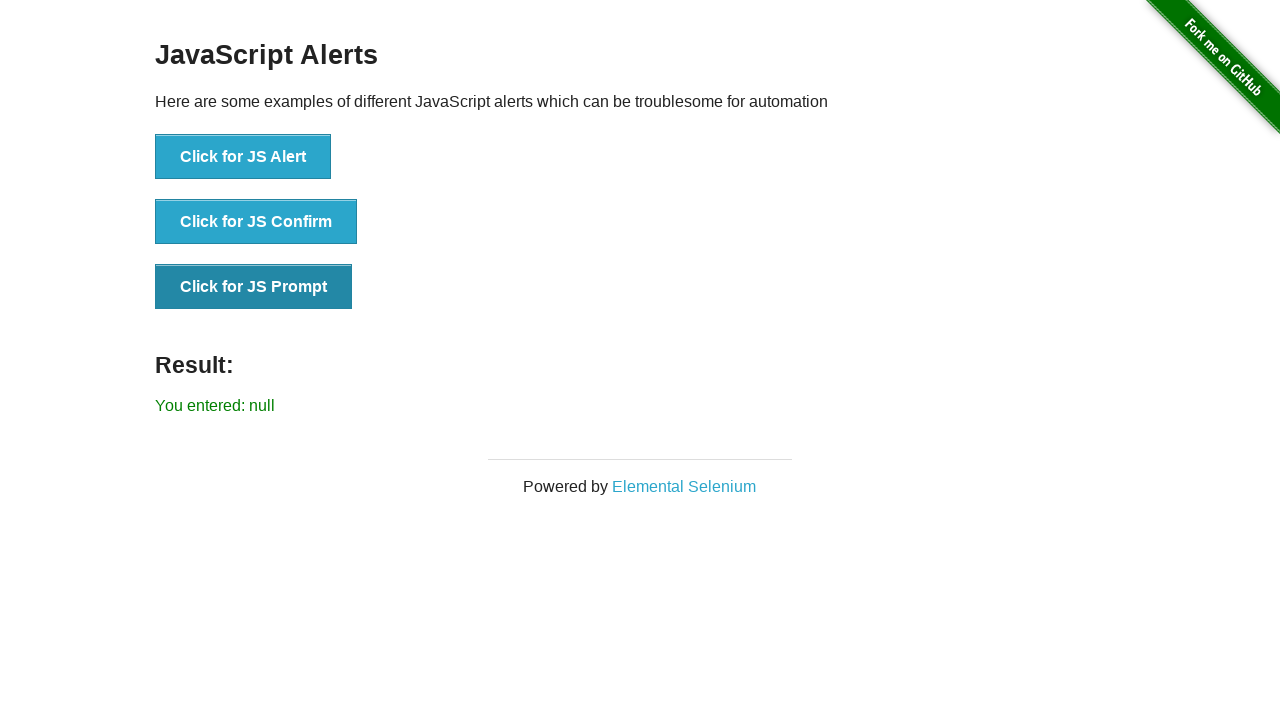

JavaScript prompt dialog handled and accepted with text input
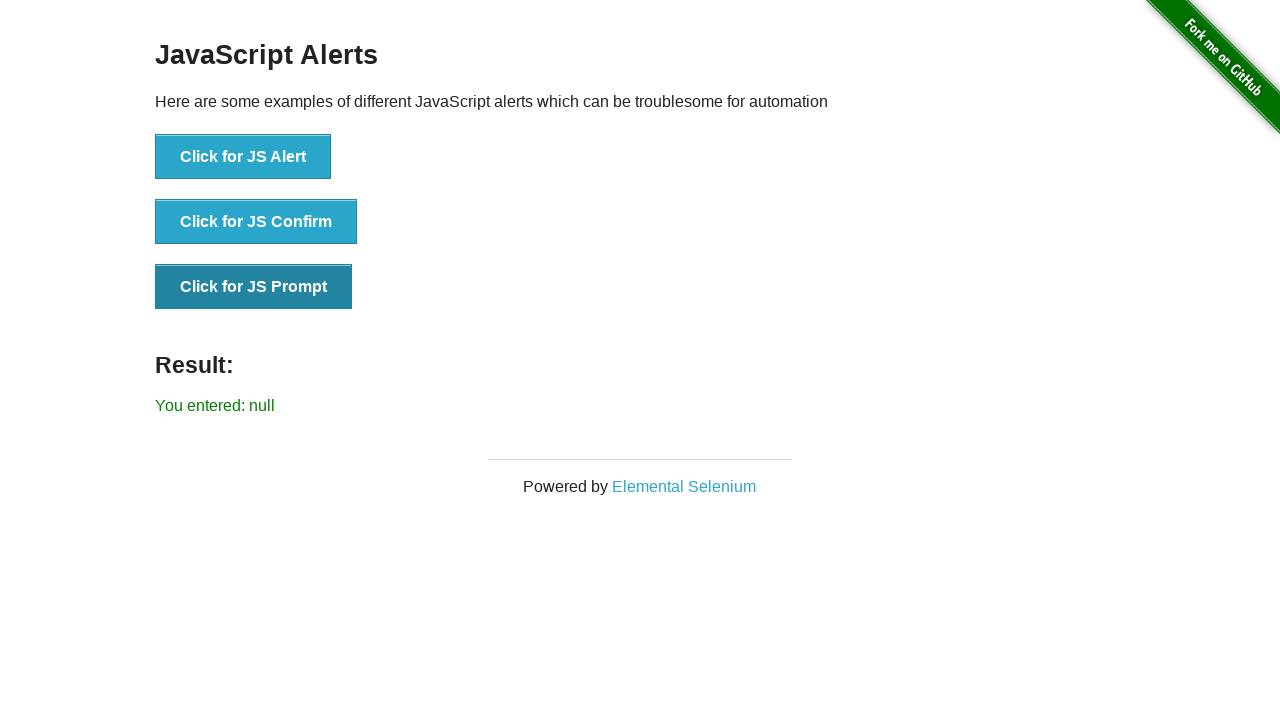

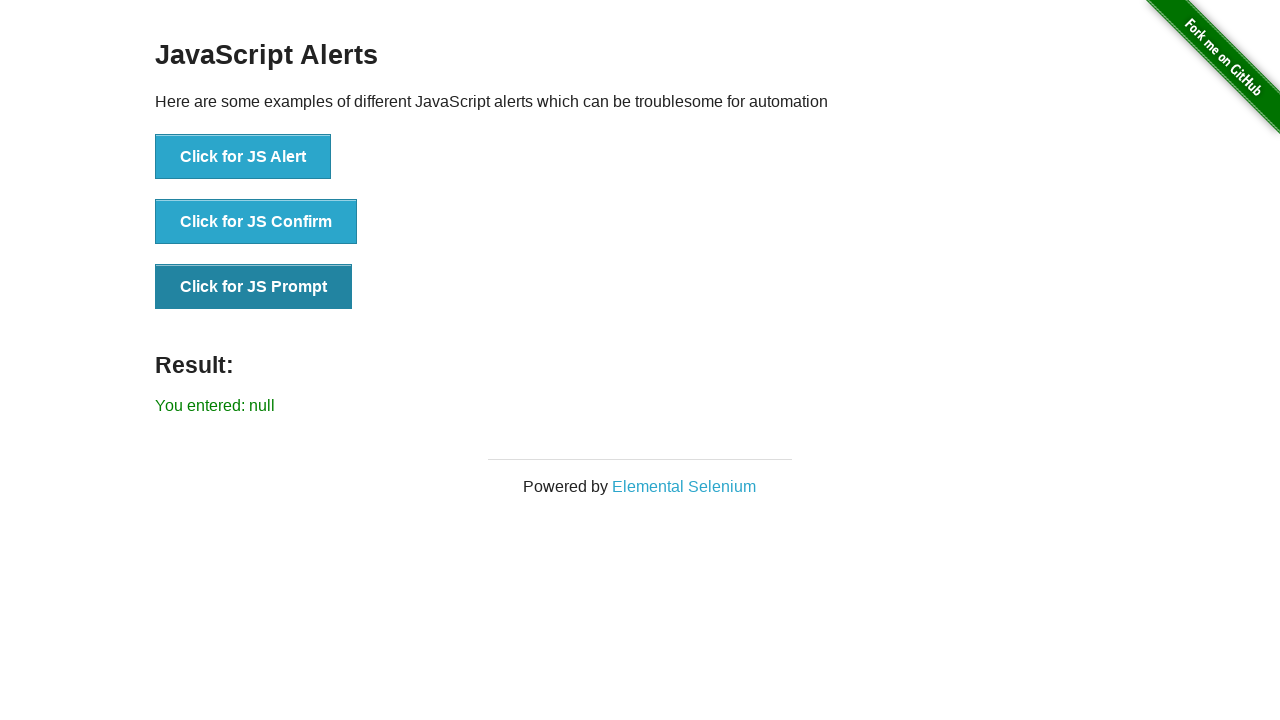